Tests drag and drop functionality by dragging element A to element B's position

Starting URL: https://the-internet.herokuapp.com/drag_and_drop

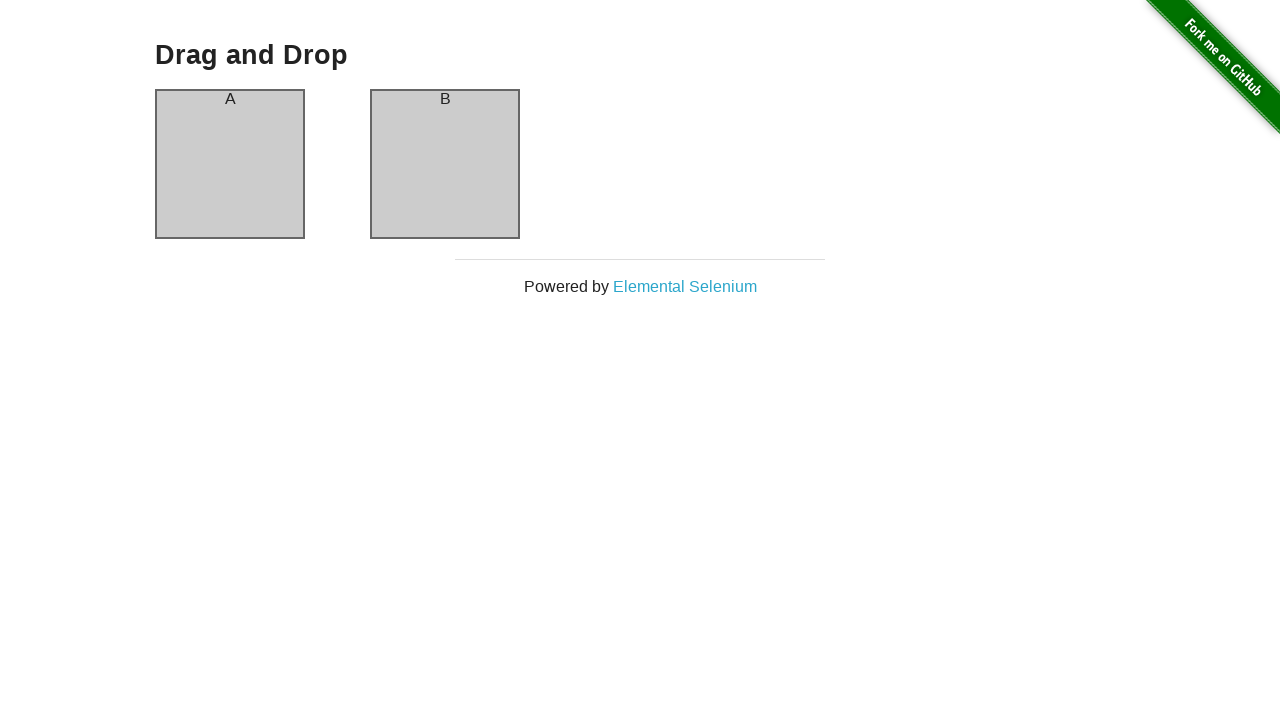

Located source element (column-a)
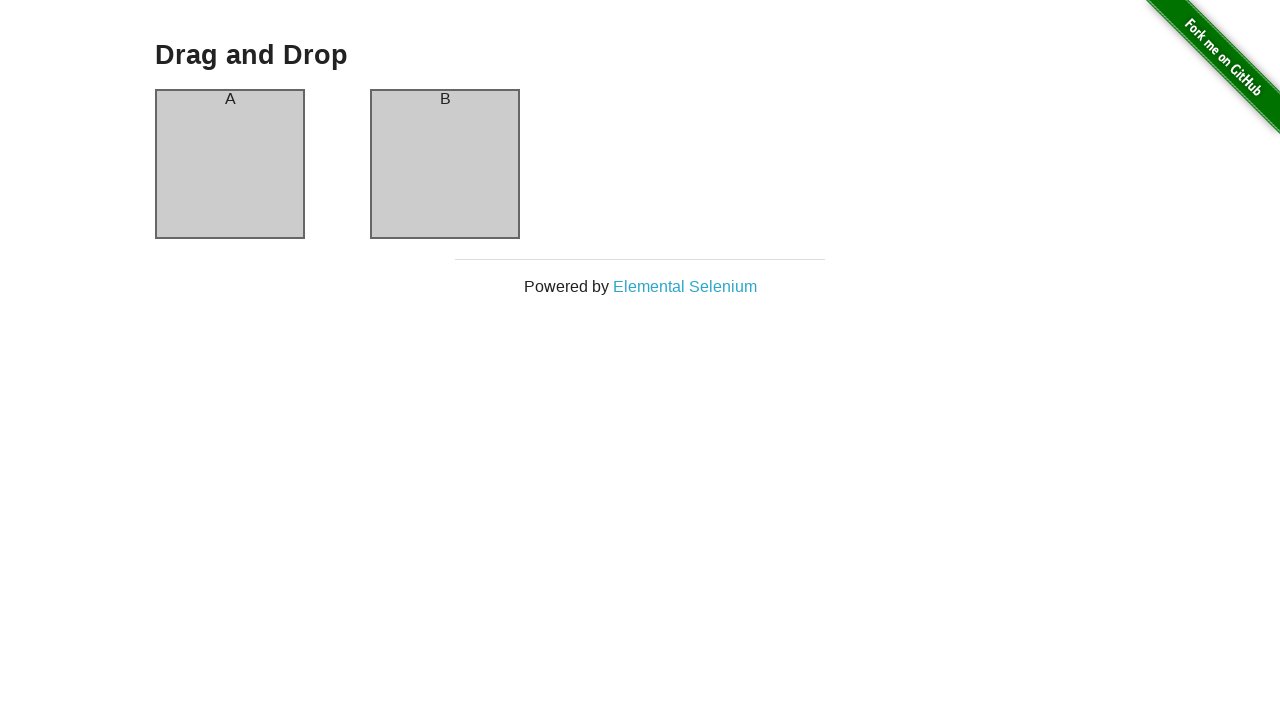

Located target element (column-b)
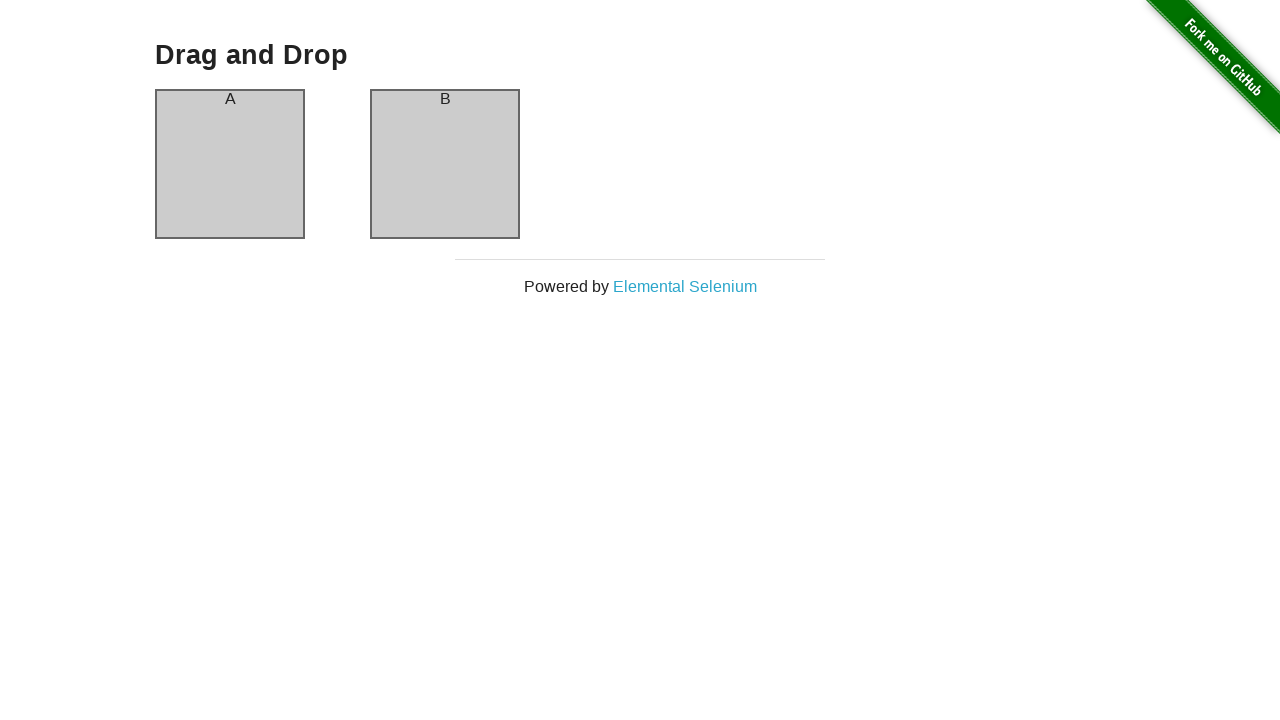

Dragged element A to element B's position at (445, 164)
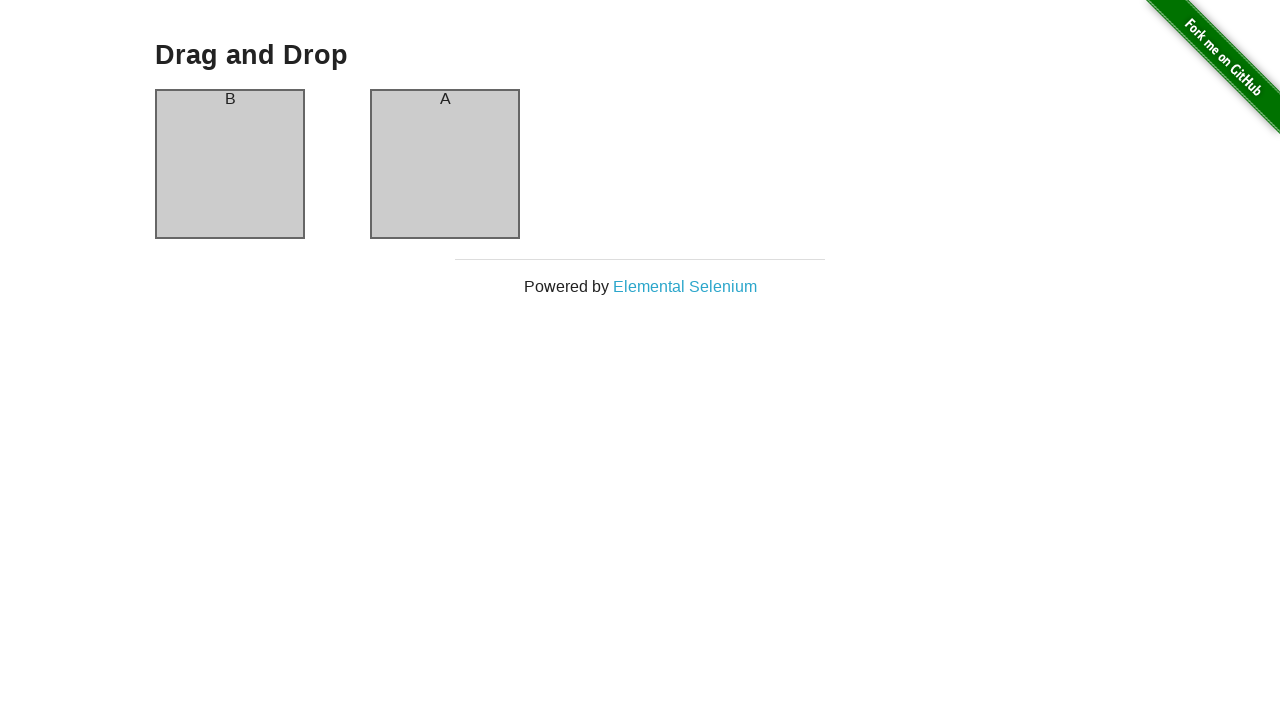

Verified drag and drop successful - source element now contains 'B'
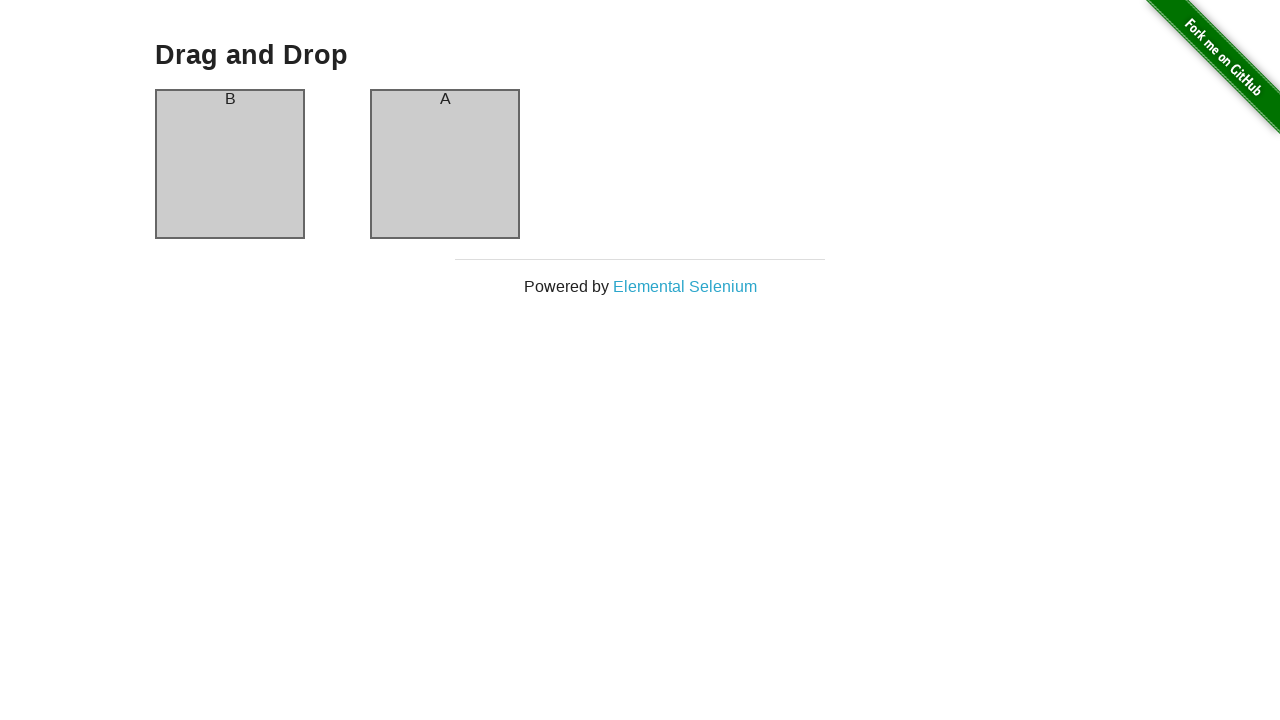

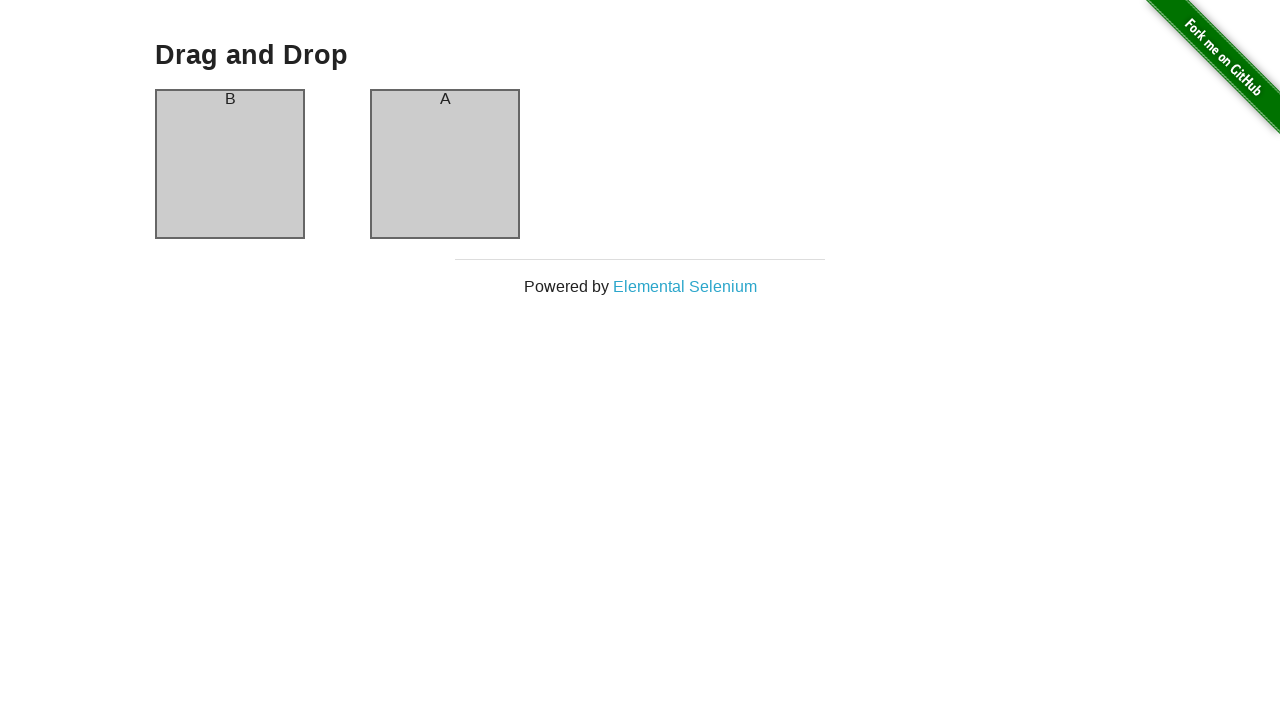